Tests four-digit arithmetic operations (1250+4750 and 7000-2000) on the Desmos scientific calculator

Starting URL: https://www.desmos.com/scientific

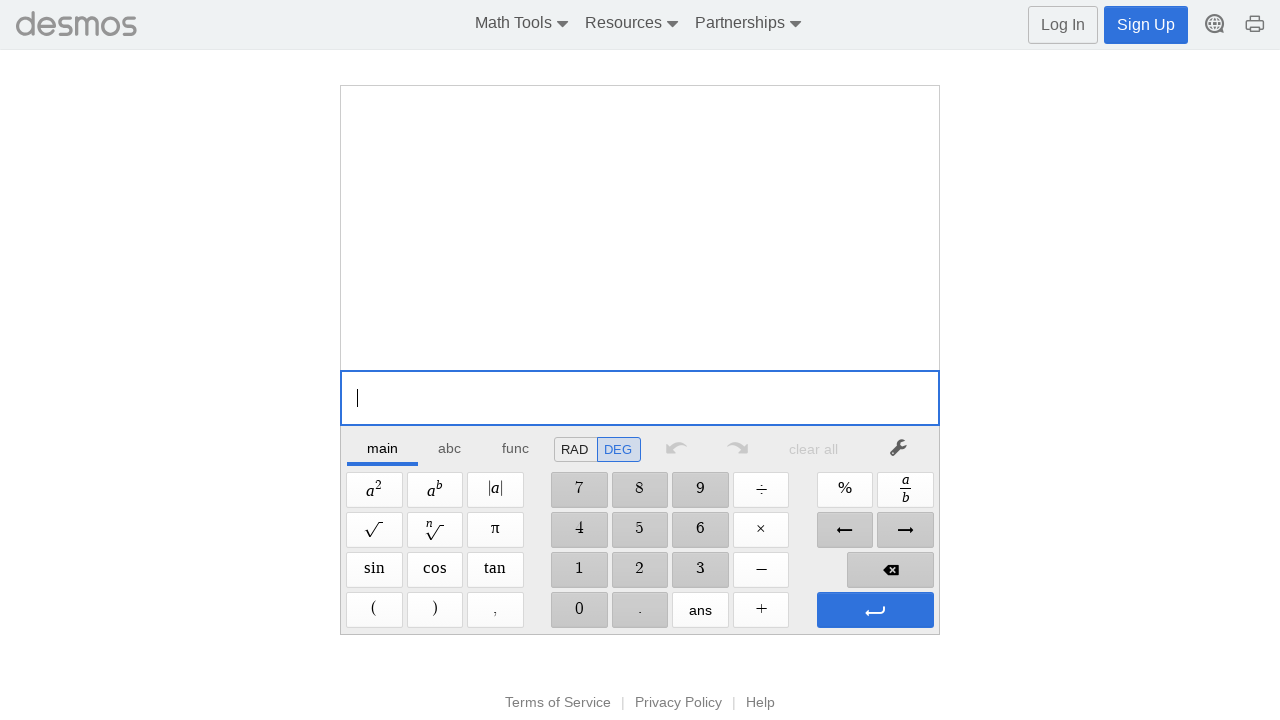

Navigated to Desmos scientific calculator
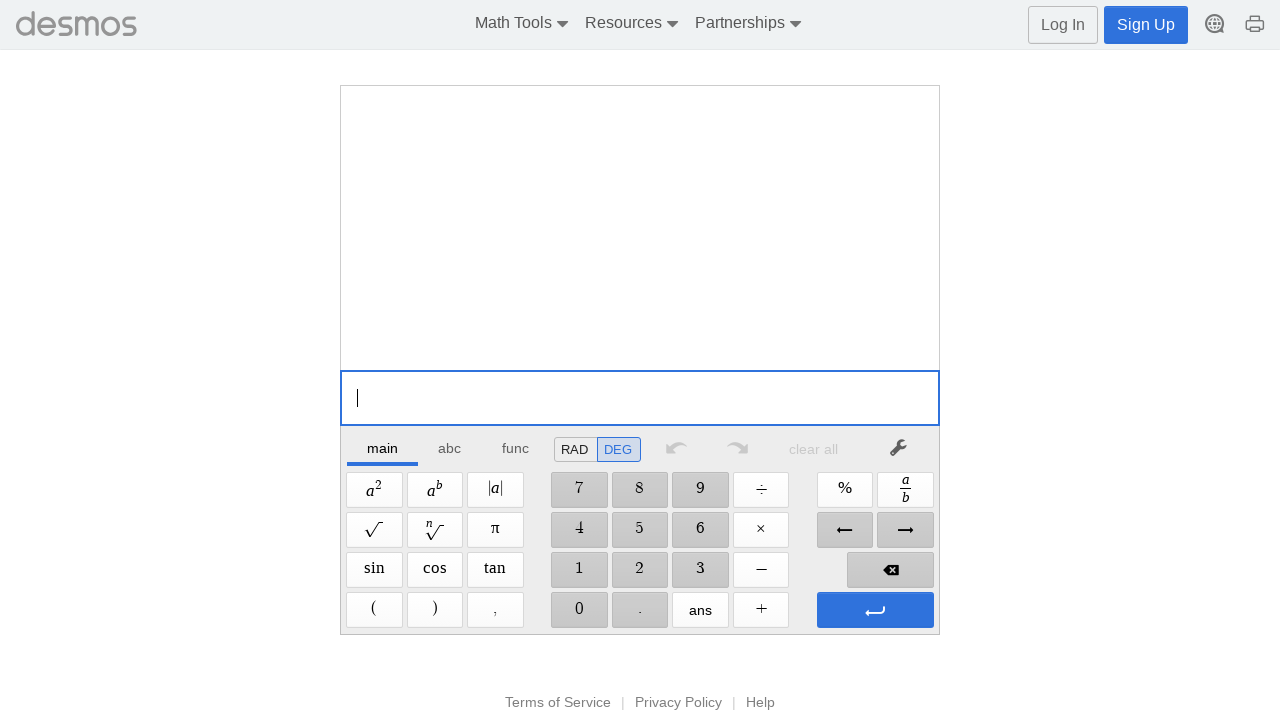

Clicked button '1' at (579, 570) on //span[@aria-label='1']
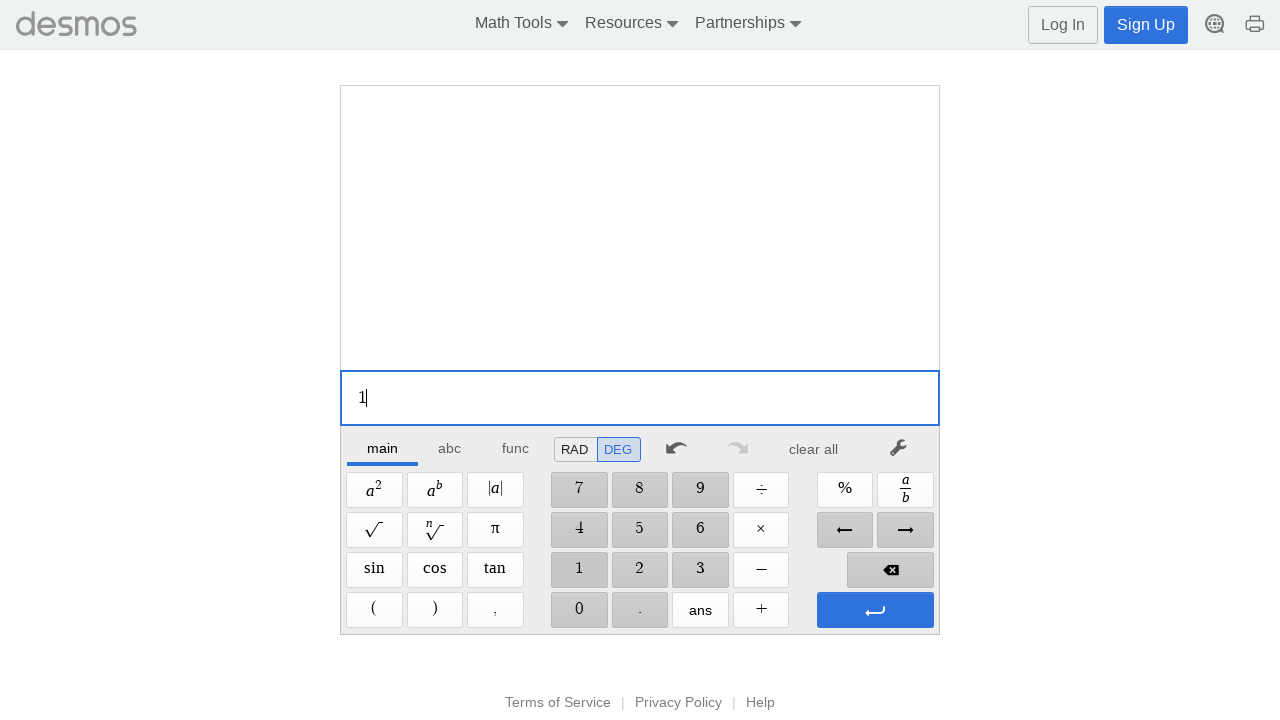

Clicked button '2' at (640, 570) on //span[@aria-label='2']
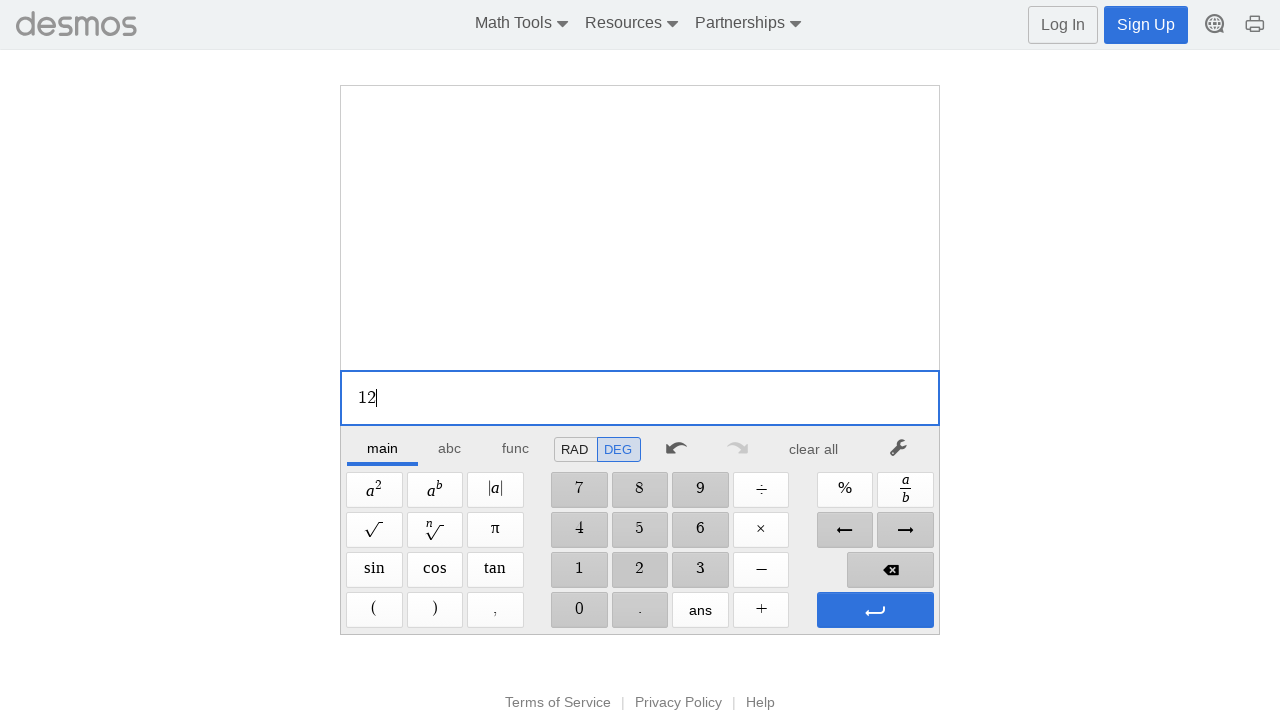

Clicked button '5' at (640, 530) on //span[@aria-label='5']
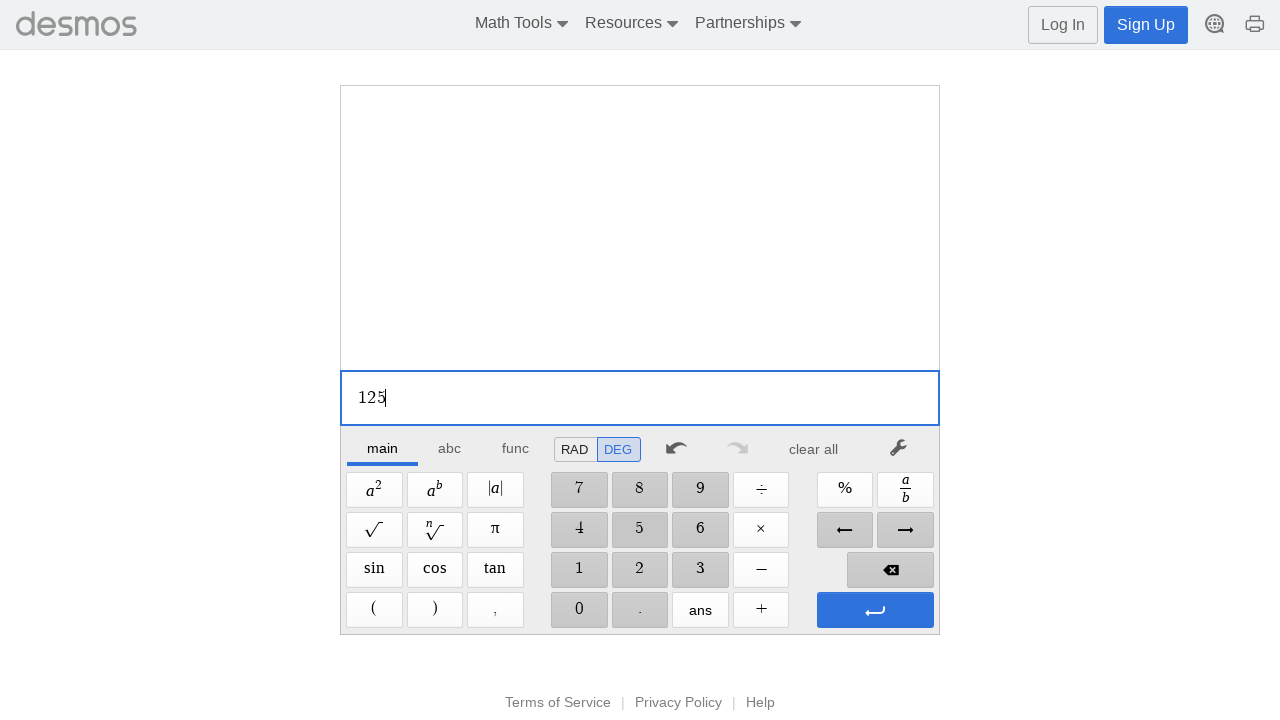

Clicked button '0' at (579, 610) on //span[@aria-label='0']
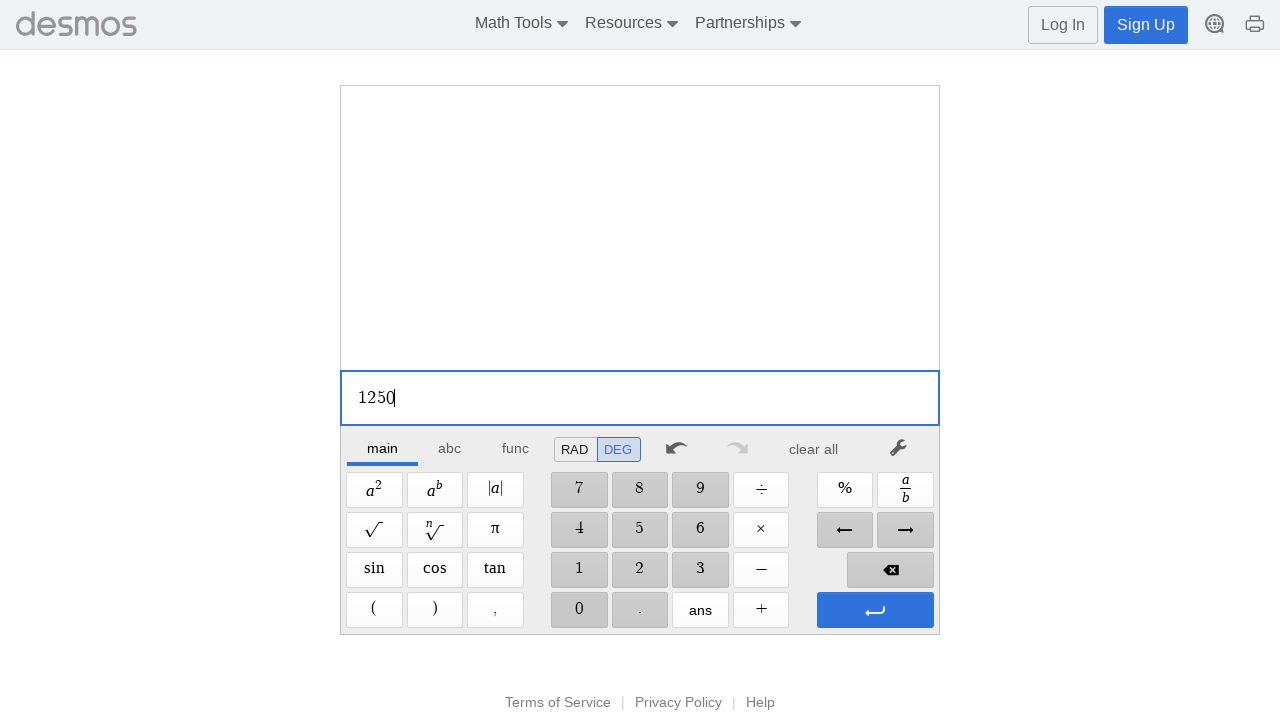

Clicked Plus button to add at (761, 610) on //span[@aria-label='Plus']
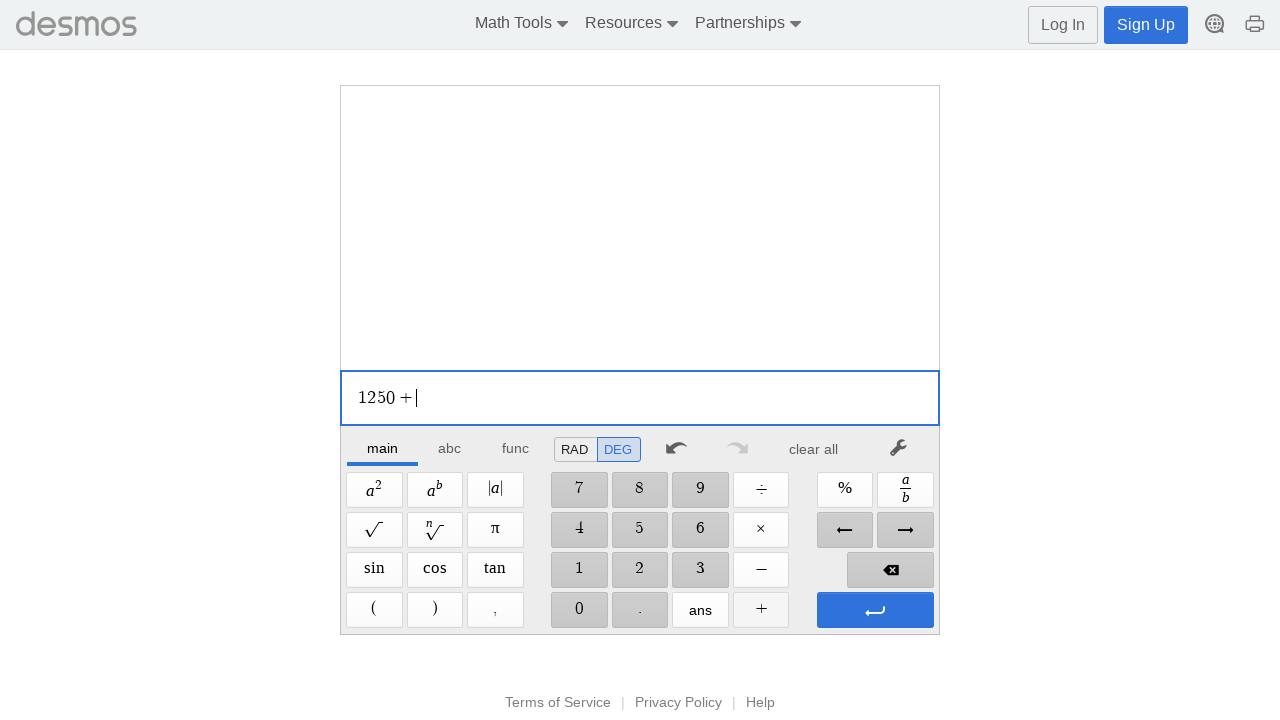

Clicked button '4' at (579, 530) on //span[@aria-label='4']
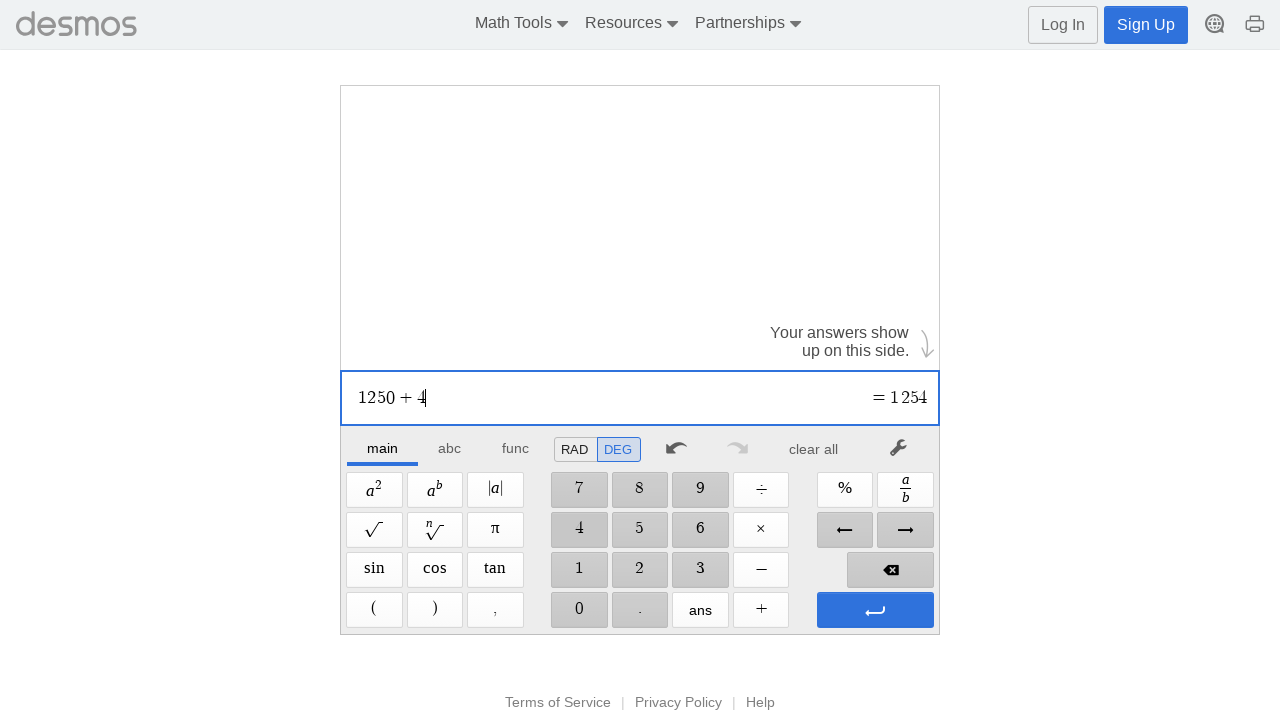

Clicked button '7' at (579, 490) on //span[@aria-label='7']
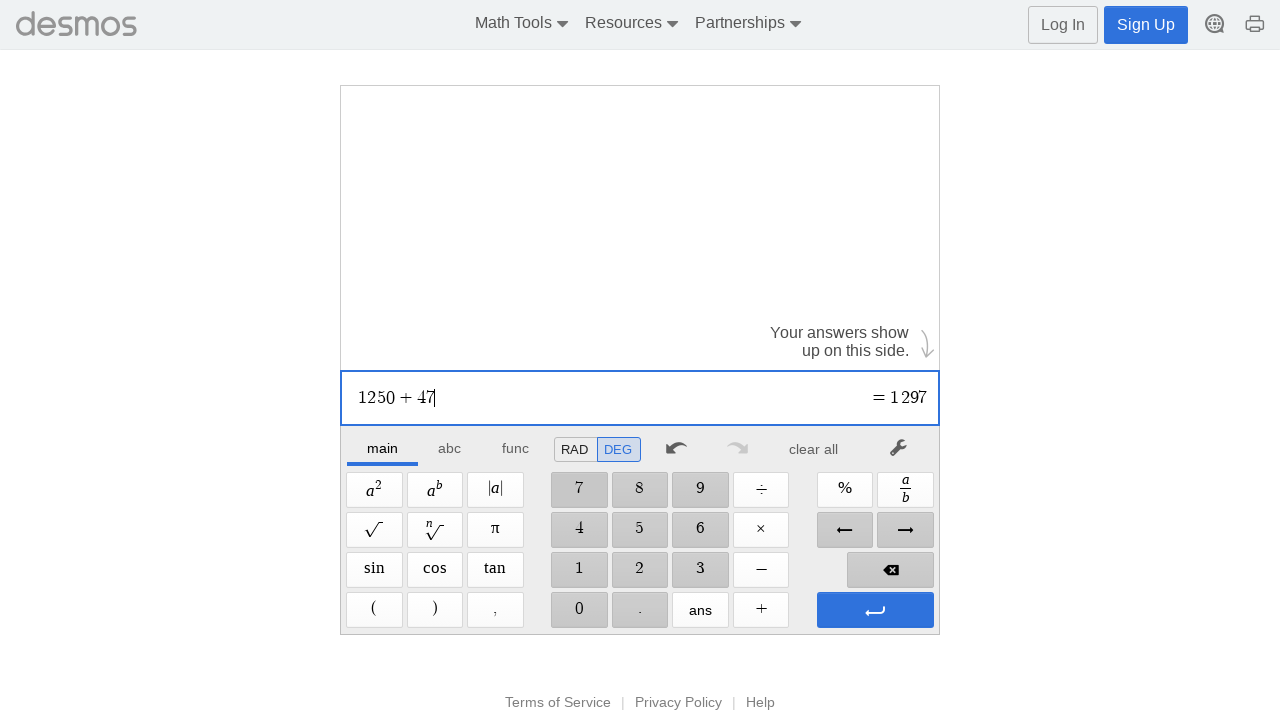

Clicked button '5' at (640, 530) on //span[@aria-label='5']
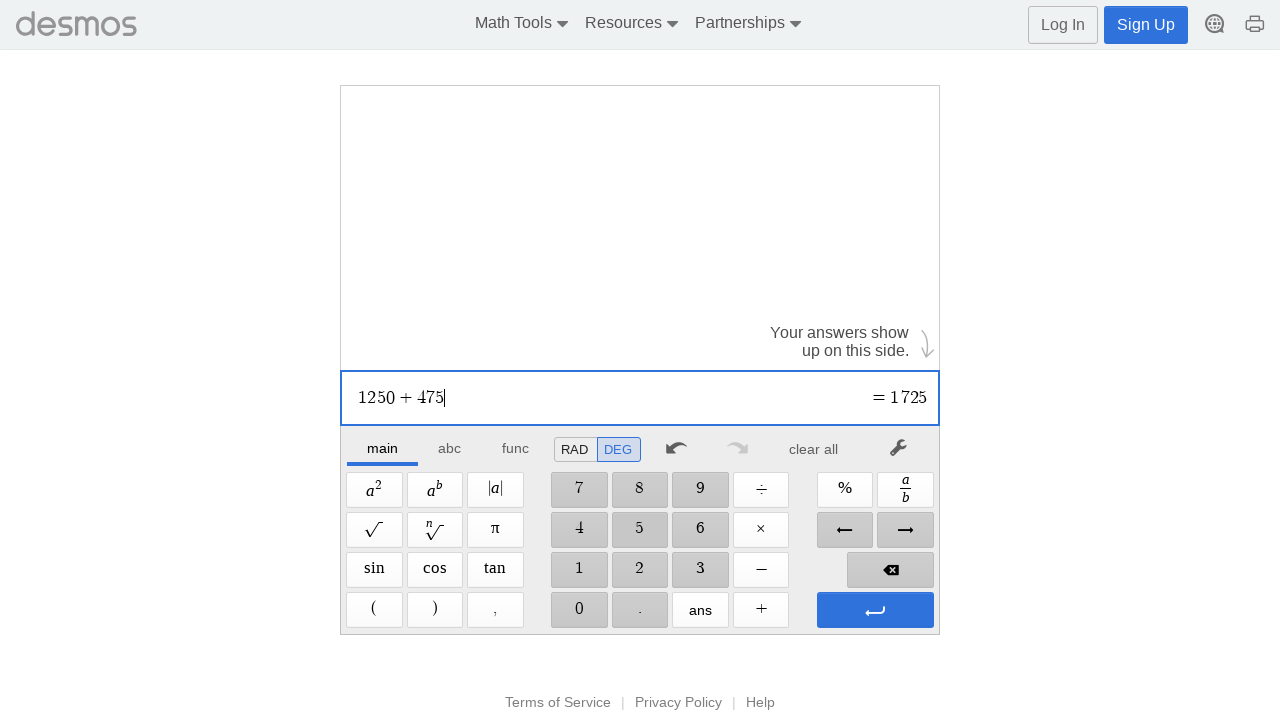

Clicked button '0' at (579, 610) on //span[@aria-label='0']
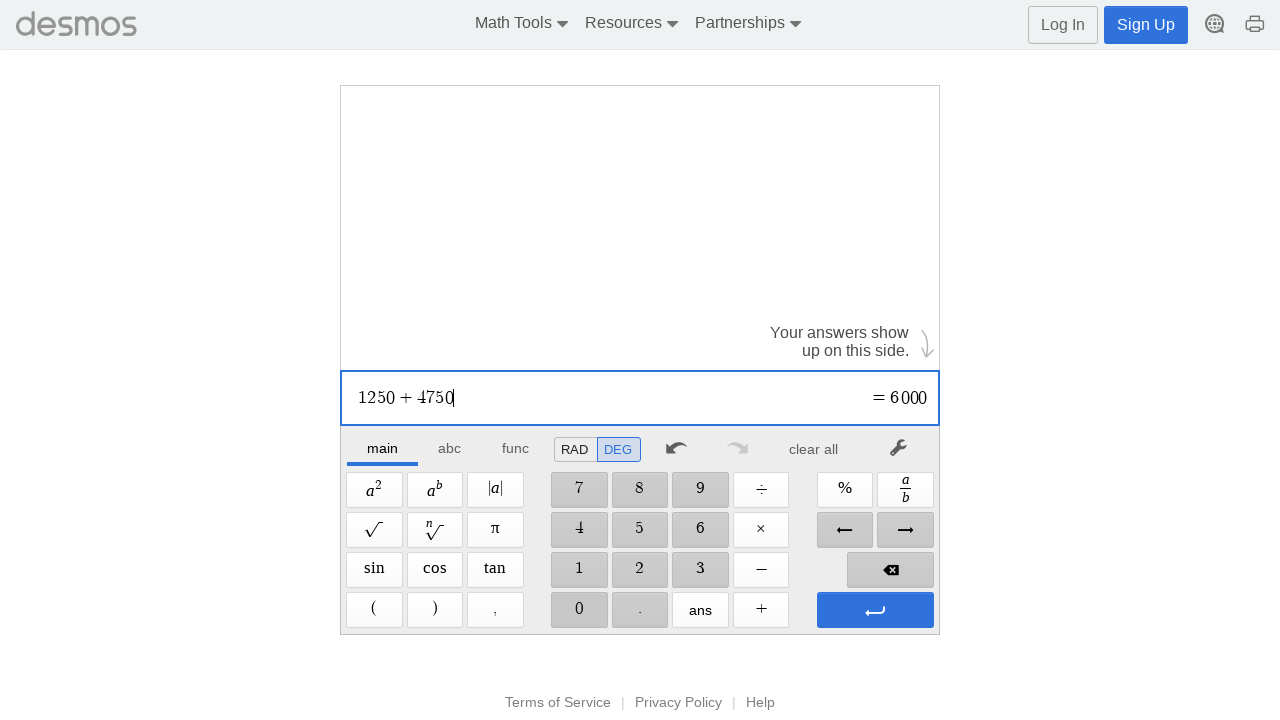

Pressed Enter to calculate 1250+4750 at (875, 610) on //span[@aria-label='Enter']
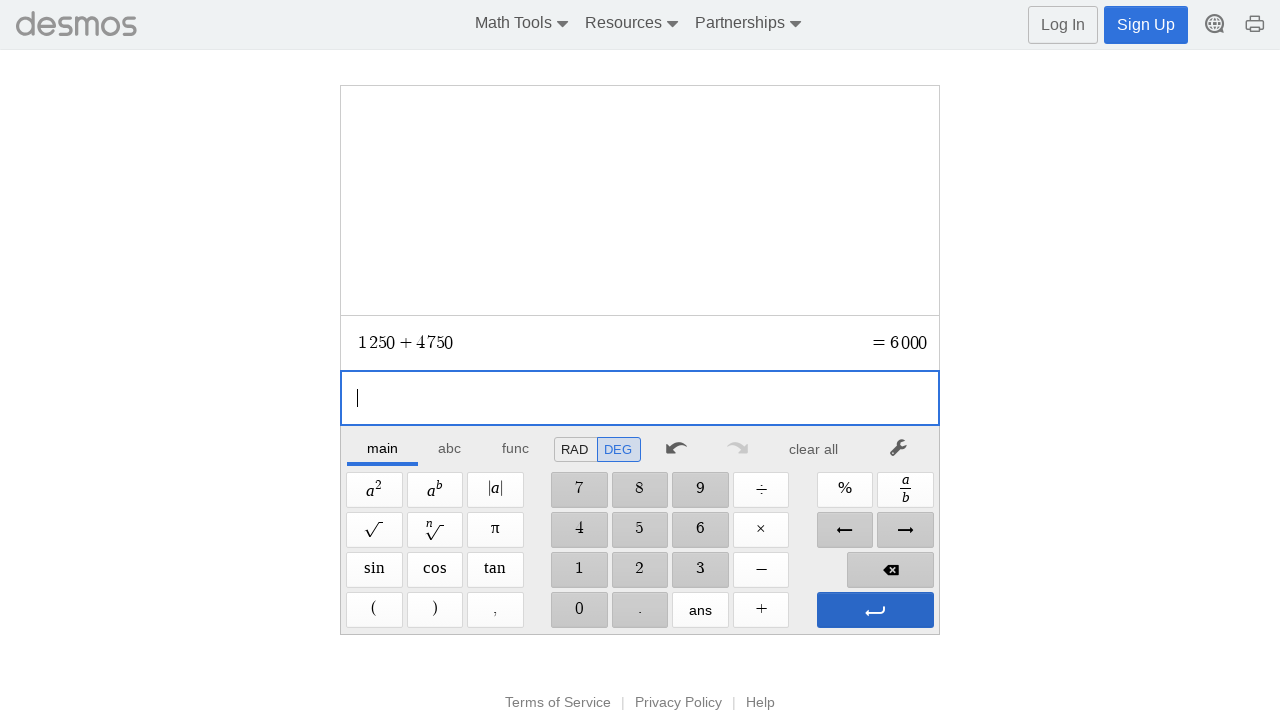

Waited for calculation result to display
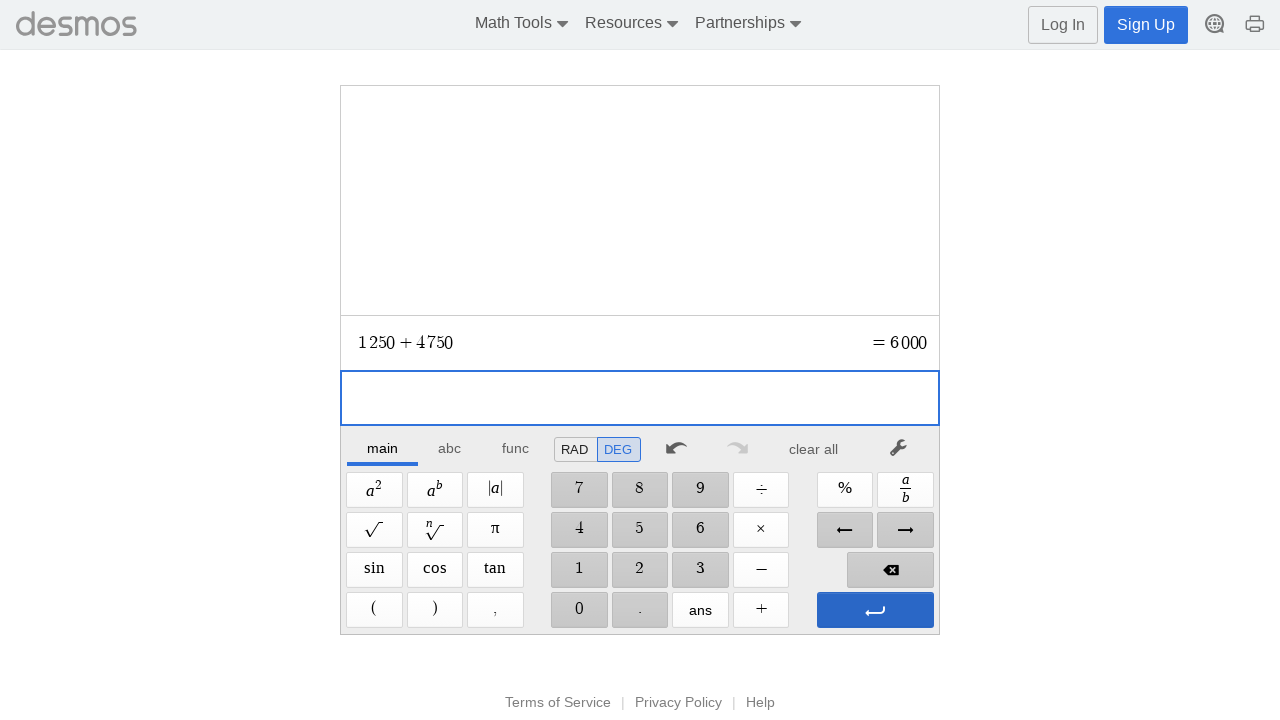

Cleared calculator display at (814, 449) on xpath=//*[@id="main"]/div/div/div/div[2]/div[1]/div/div[7]
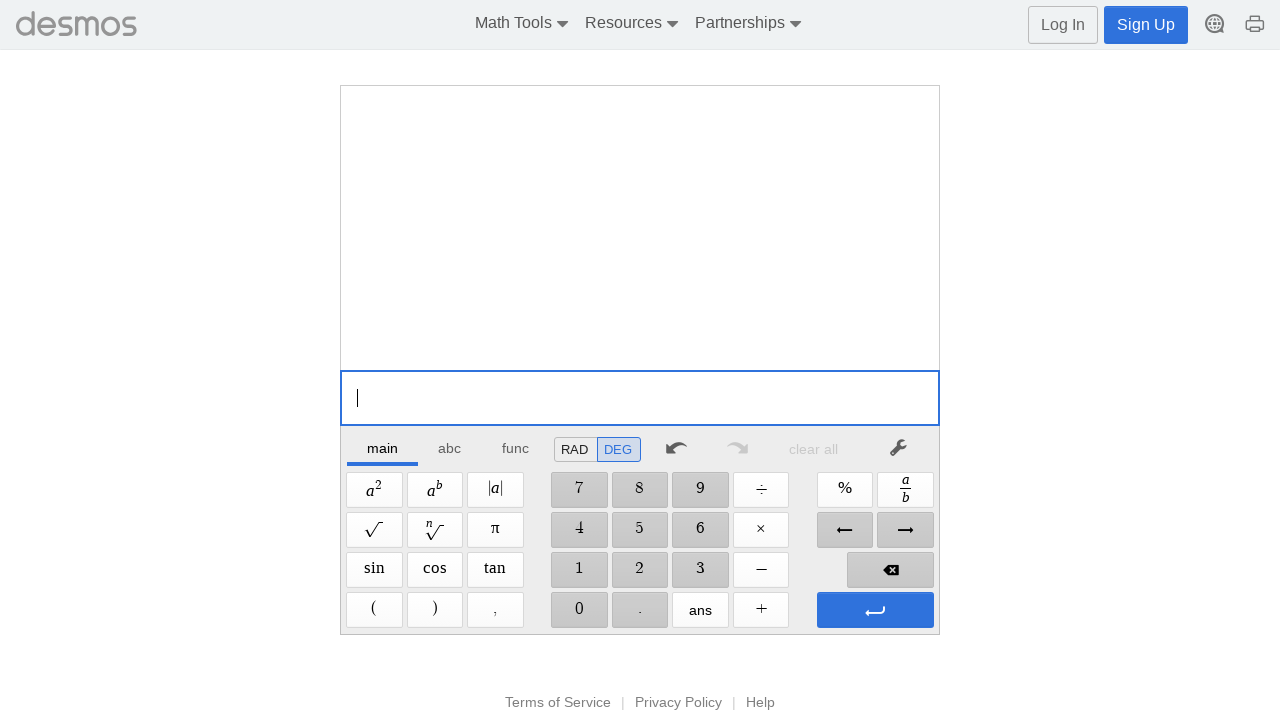

Clicked button '7' at (579, 490) on //span[@aria-label='7']
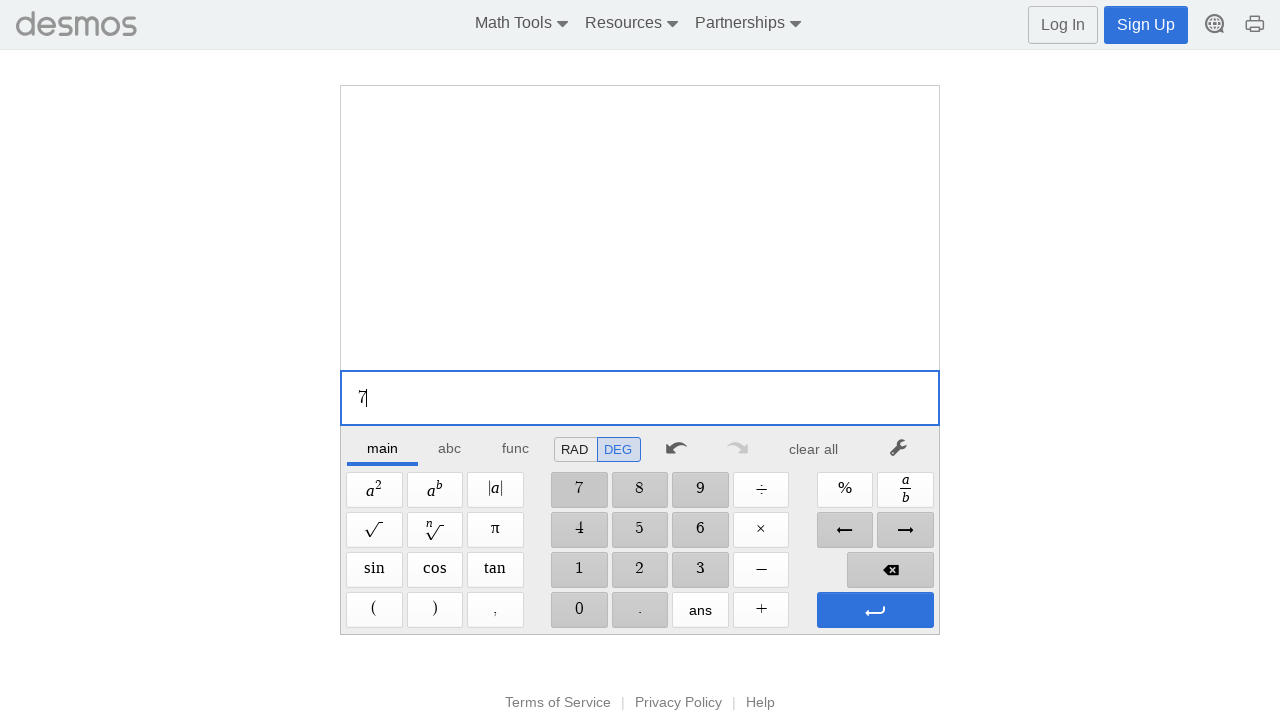

Clicked button '0' at (579, 610) on //span[@aria-label='0']
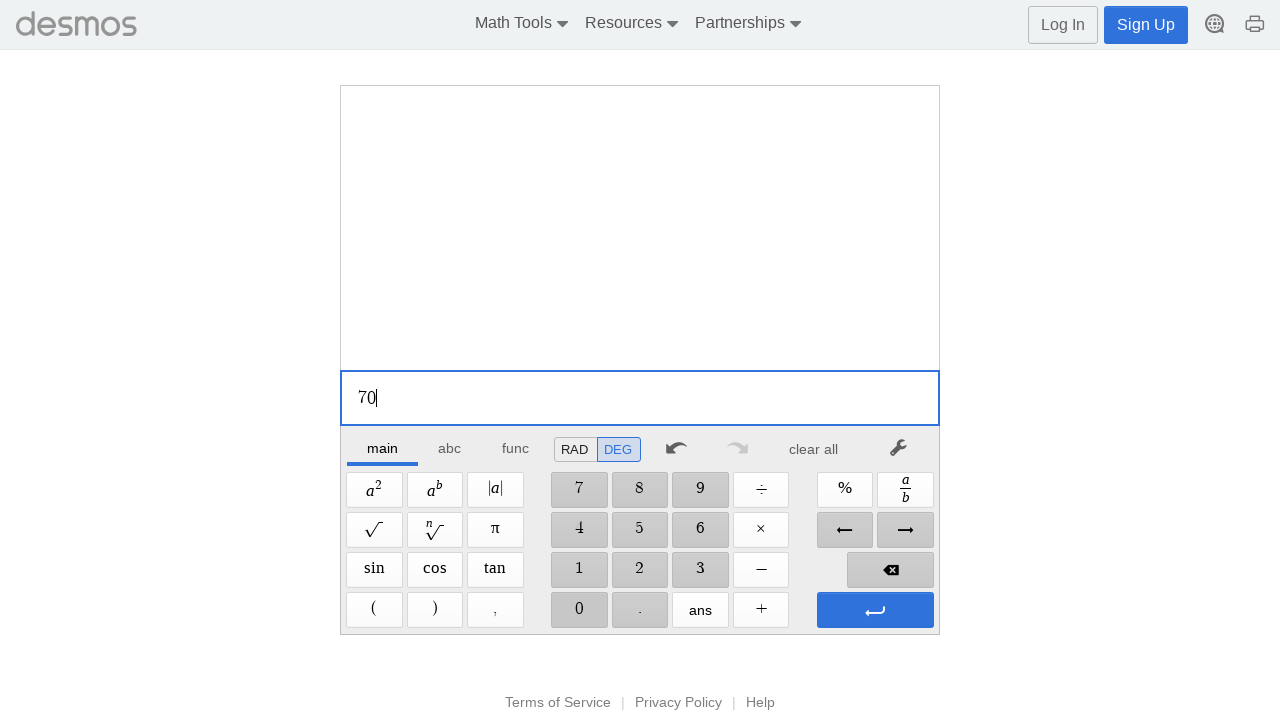

Clicked button '0' at (579, 610) on //span[@aria-label='0']
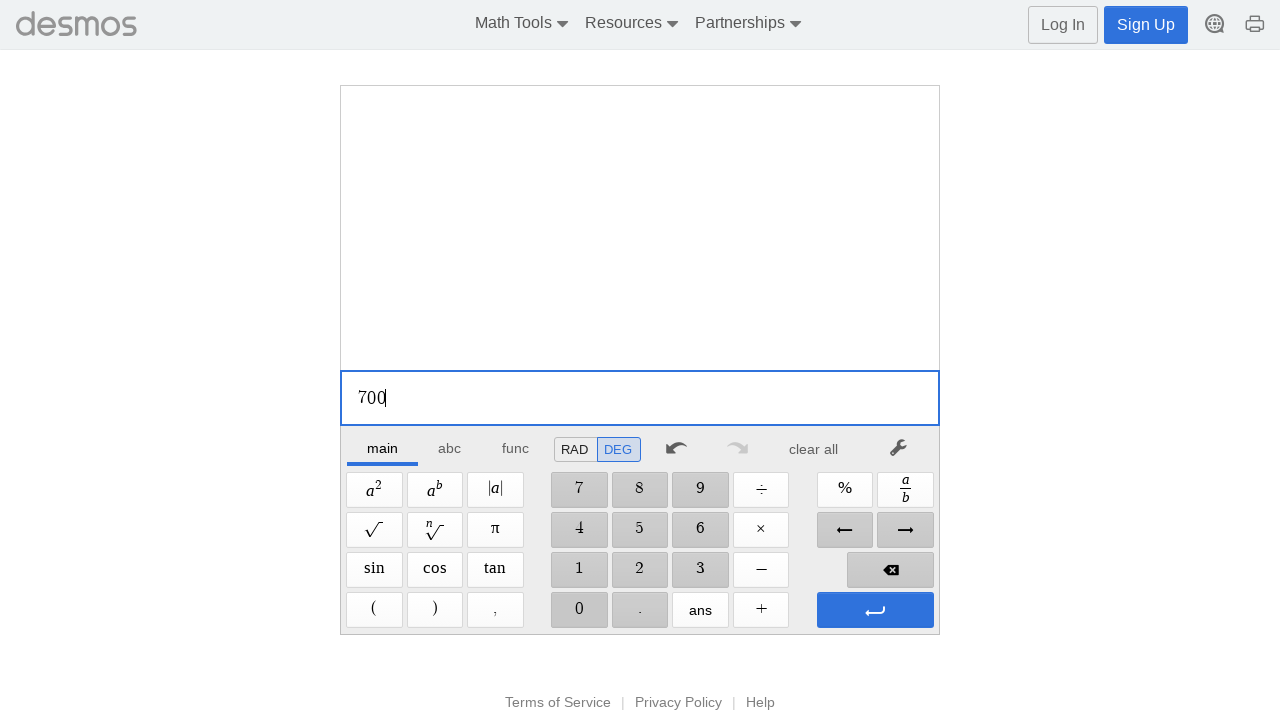

Clicked button '0' at (579, 610) on //span[@aria-label='0']
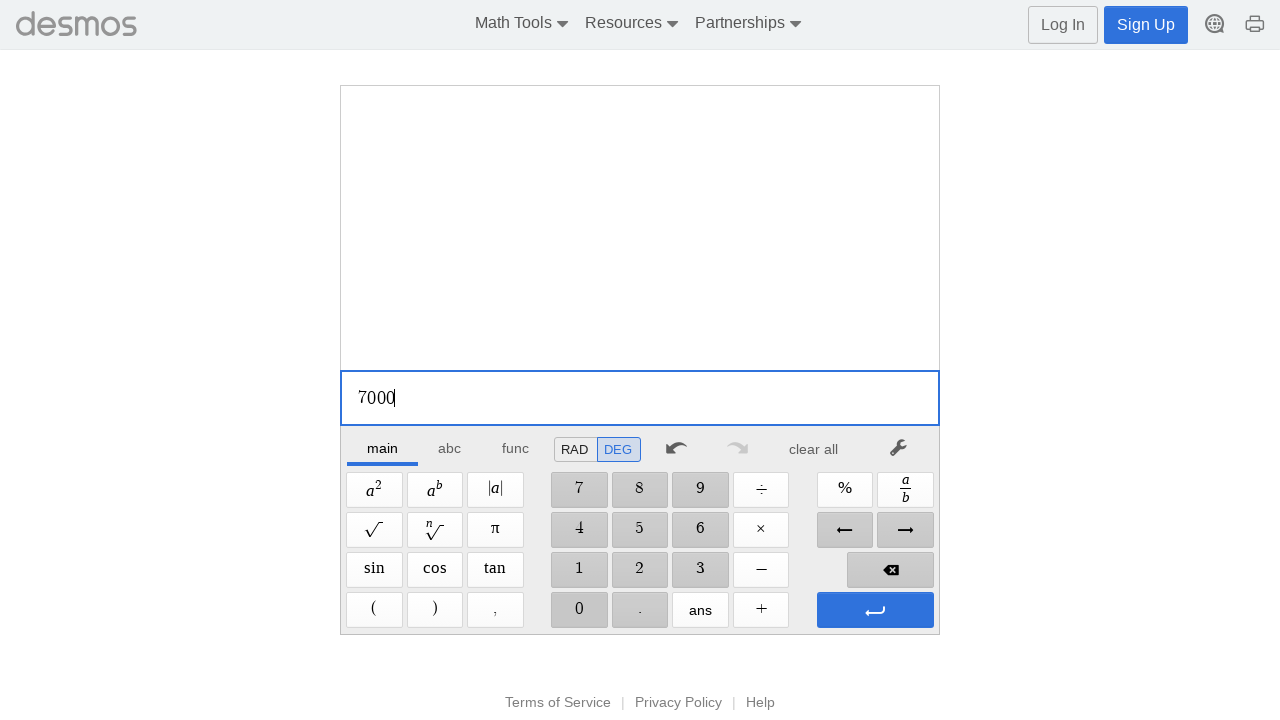

Clicked Minus button to subtract at (761, 570) on //span[@aria-label='Minus']
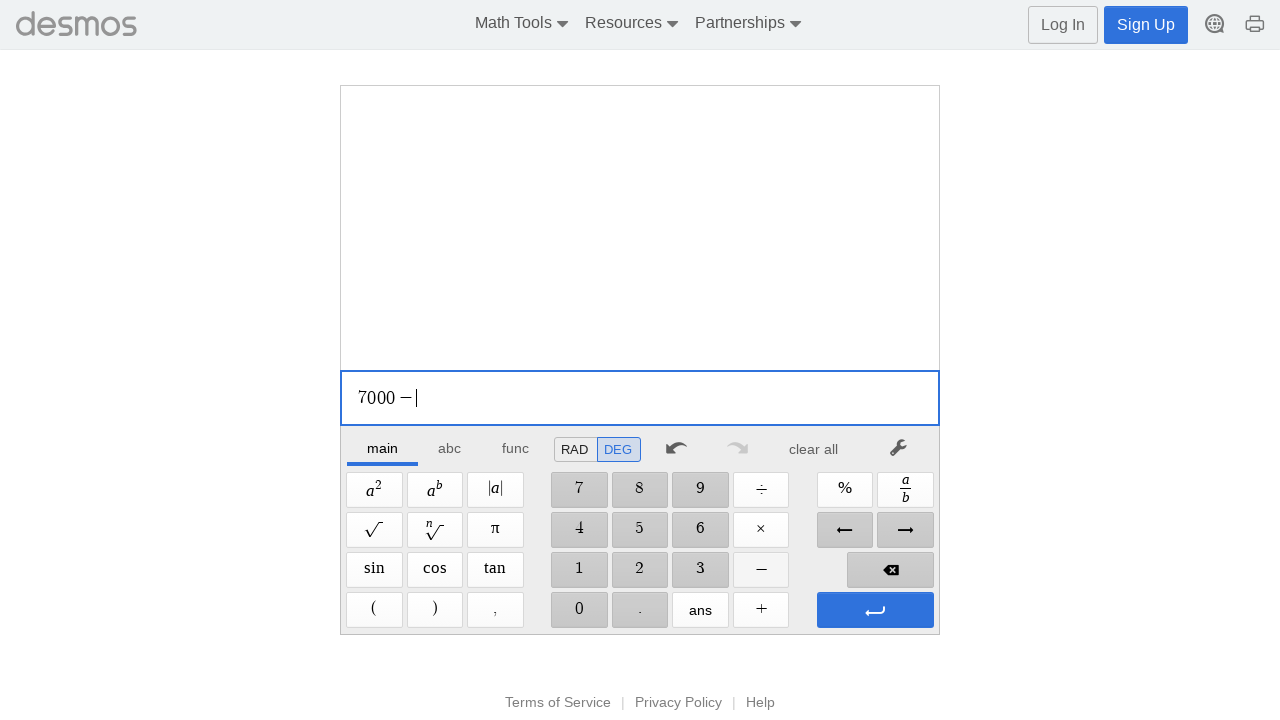

Clicked button '2' at (640, 570) on //span[@aria-label='2']
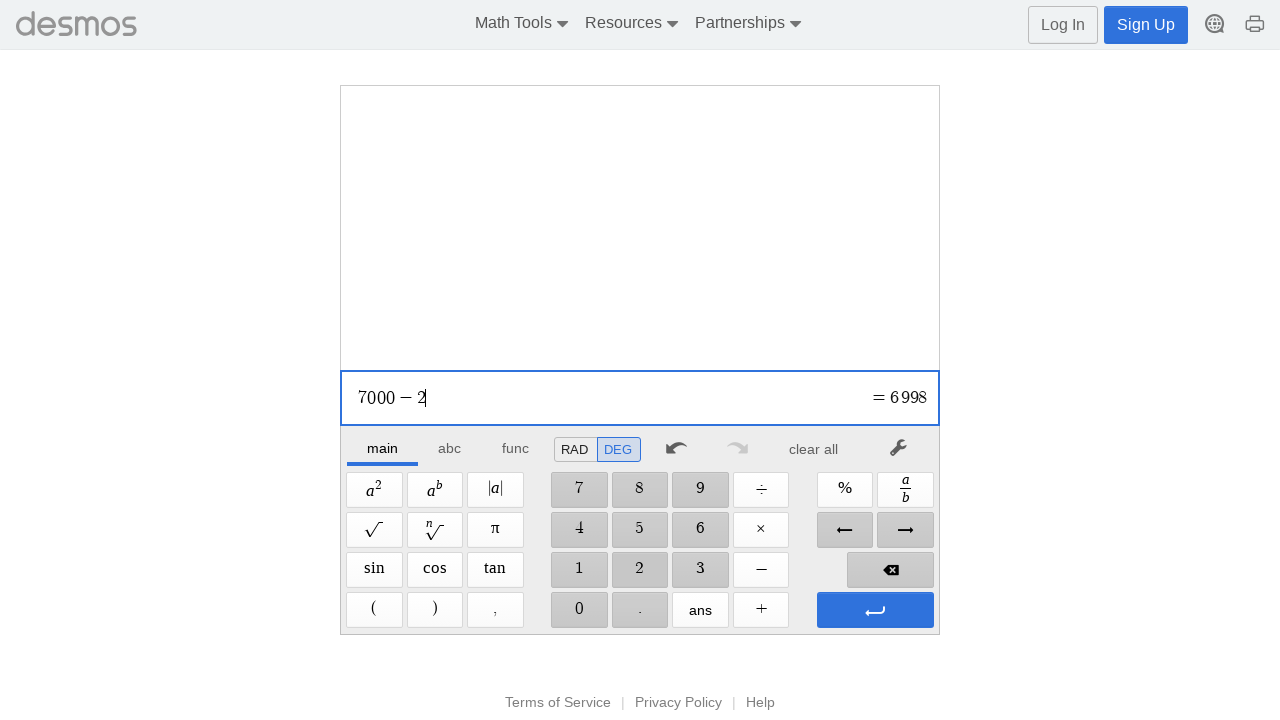

Clicked button '0' at (579, 610) on //span[@aria-label='0']
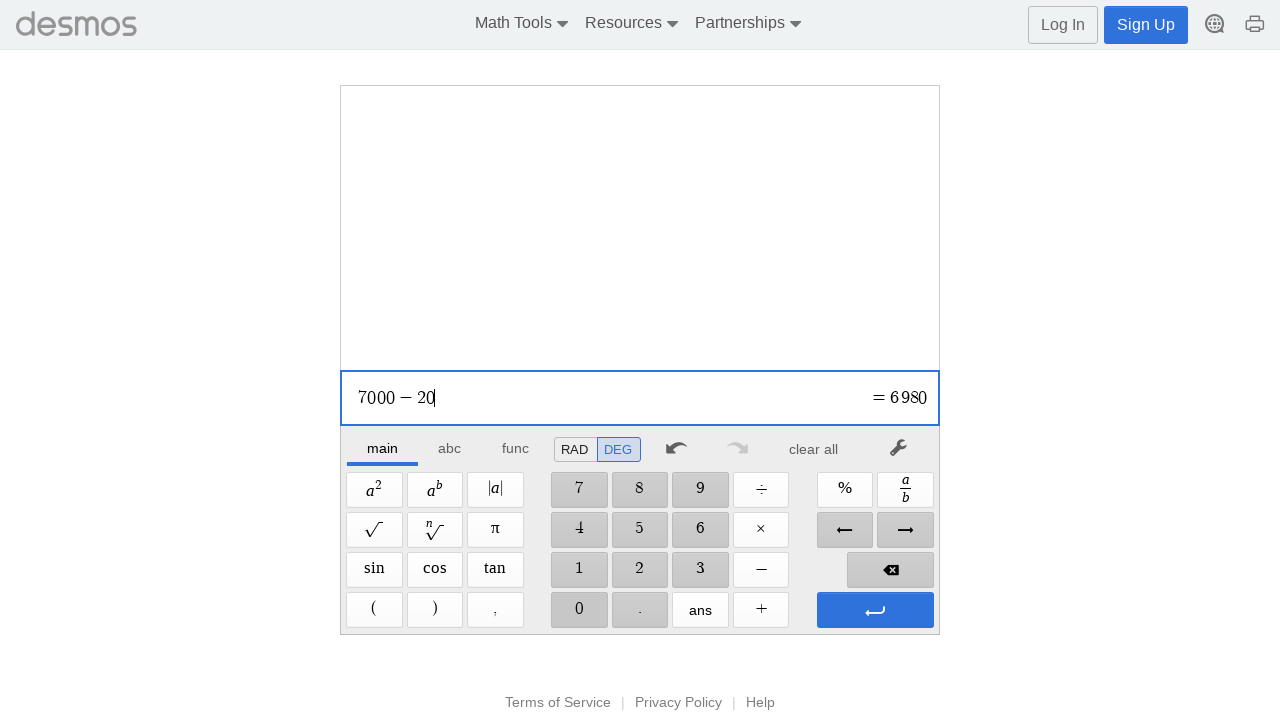

Clicked button '0' at (579, 610) on //span[@aria-label='0']
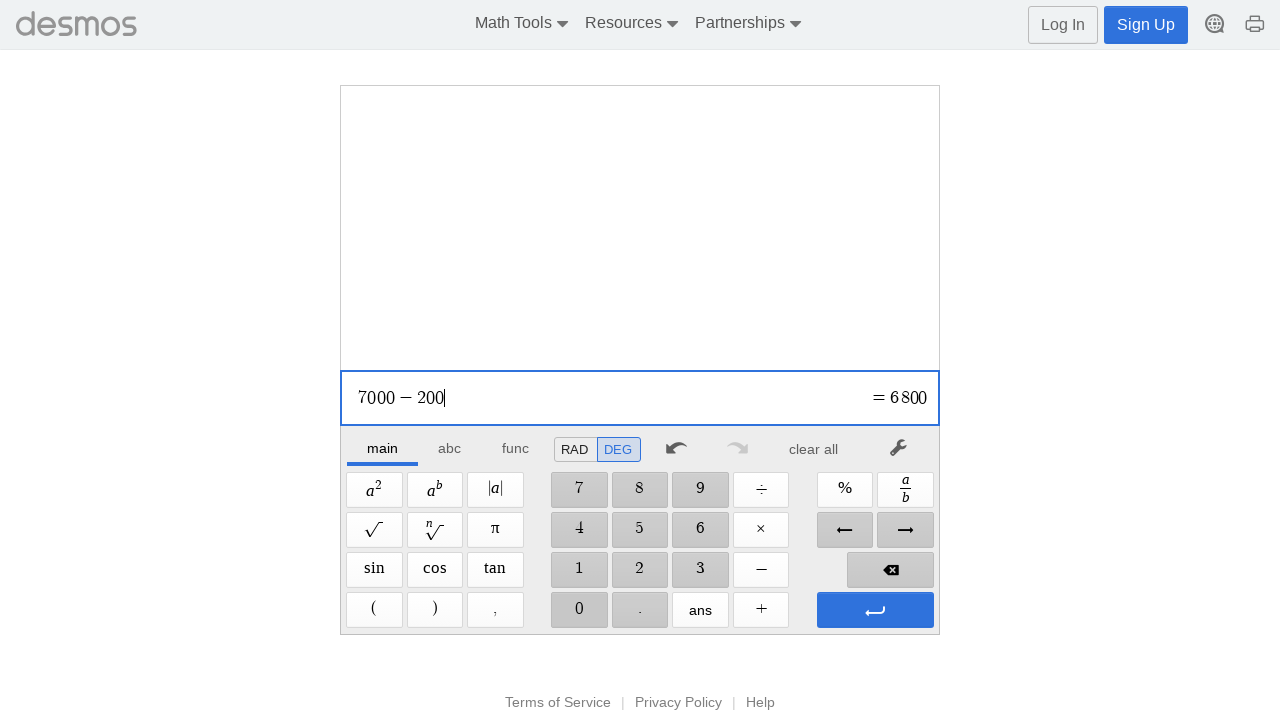

Clicked button '0' at (579, 610) on //span[@aria-label='0']
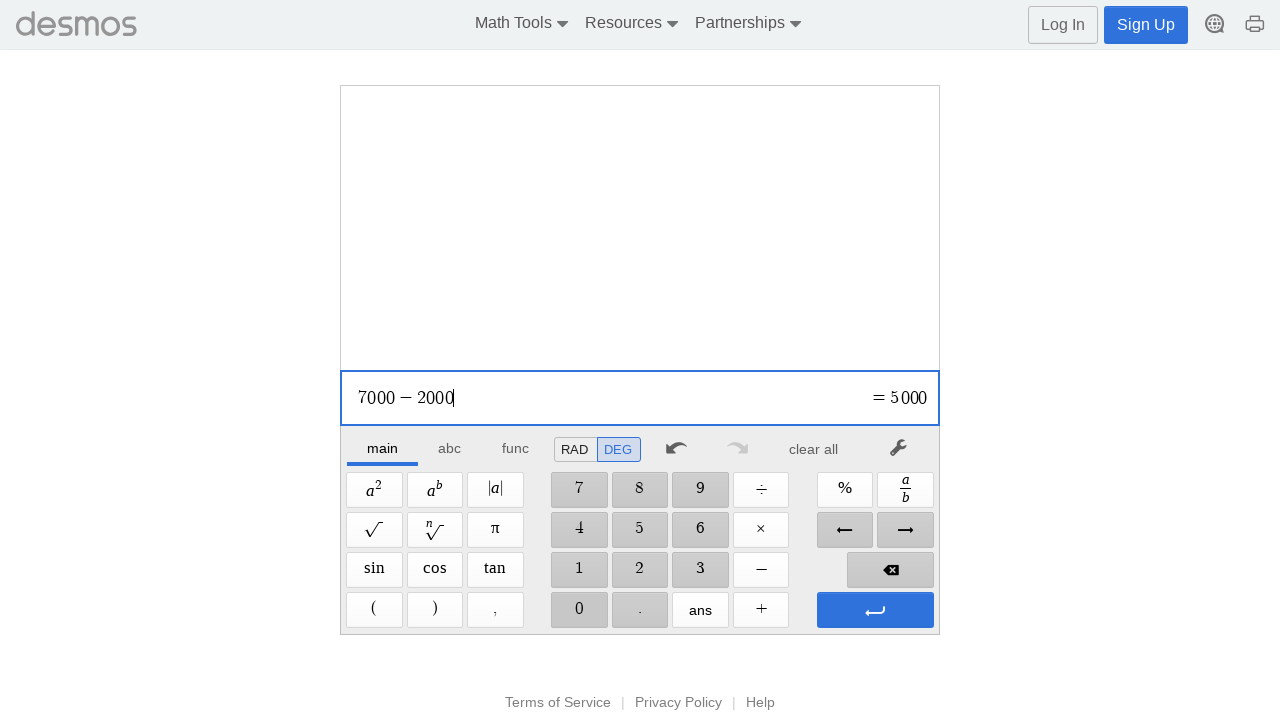

Pressed Enter to calculate 7000-2000 at (875, 610) on //span[@aria-label='Enter']
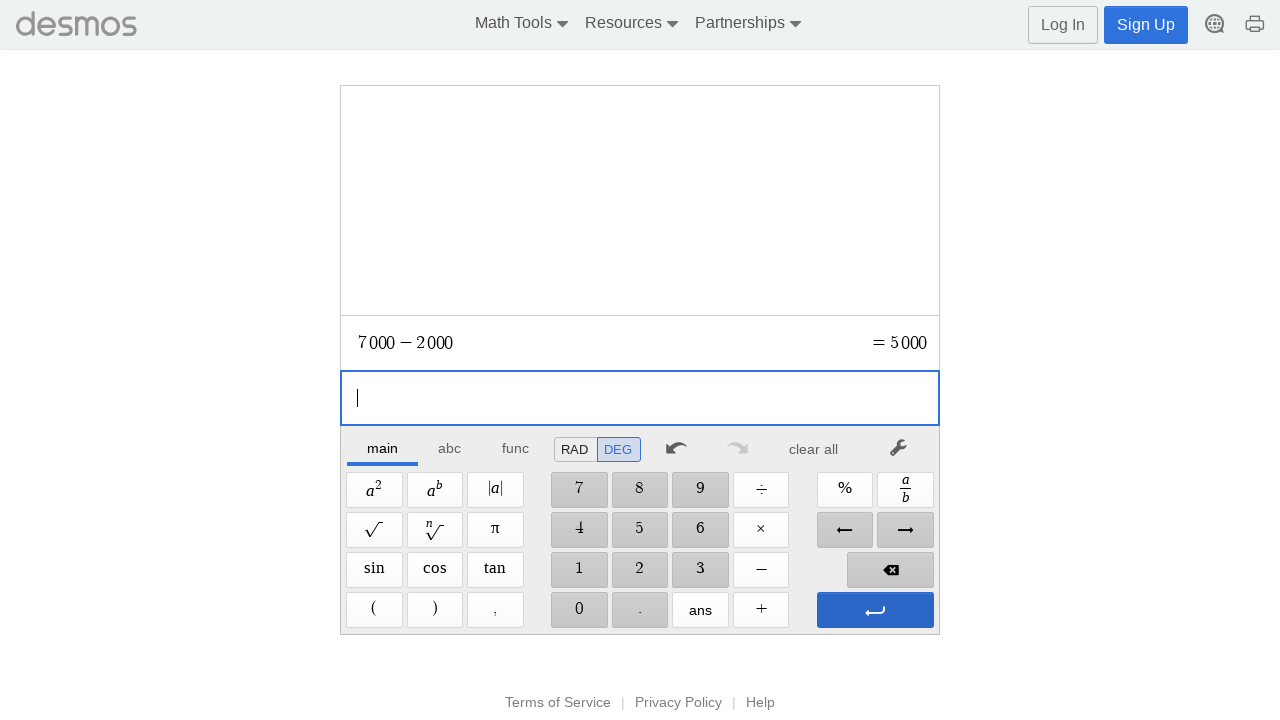

Waited for calculation result to display
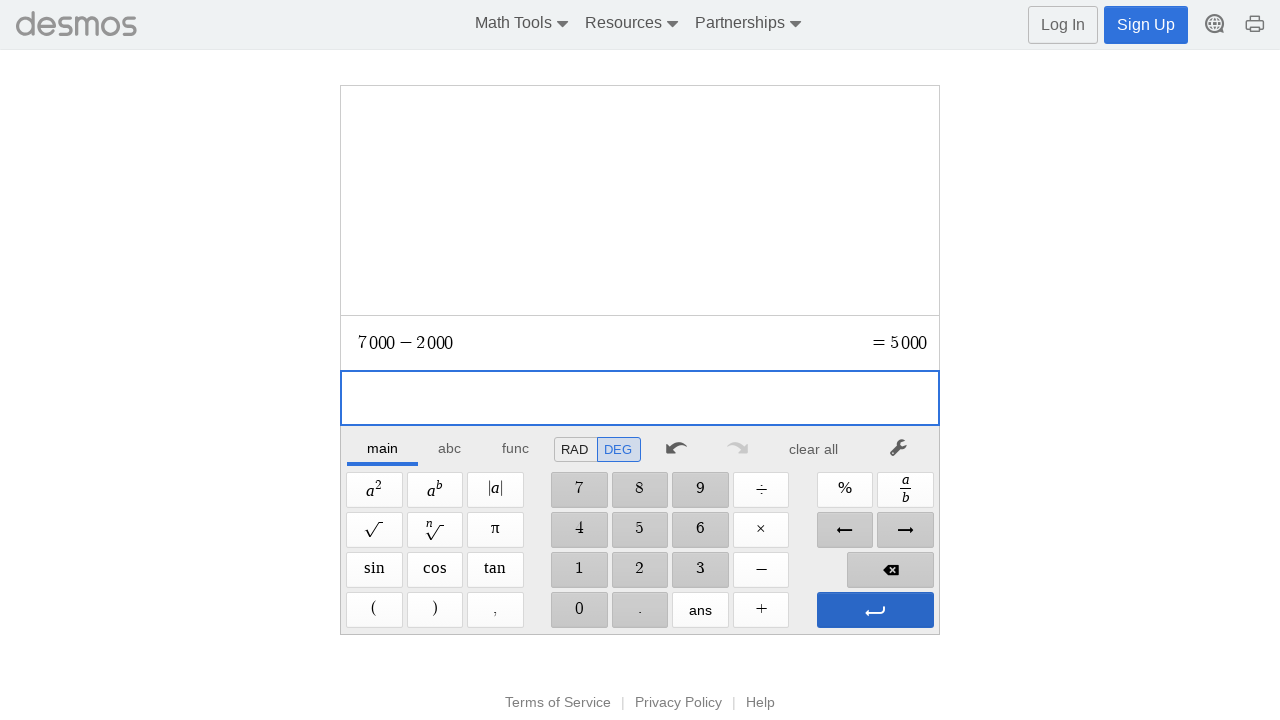

Cleared calculator display at (814, 449) on xpath=//*[@id="main"]/div/div/div/div[2]/div[1]/div/div[7]
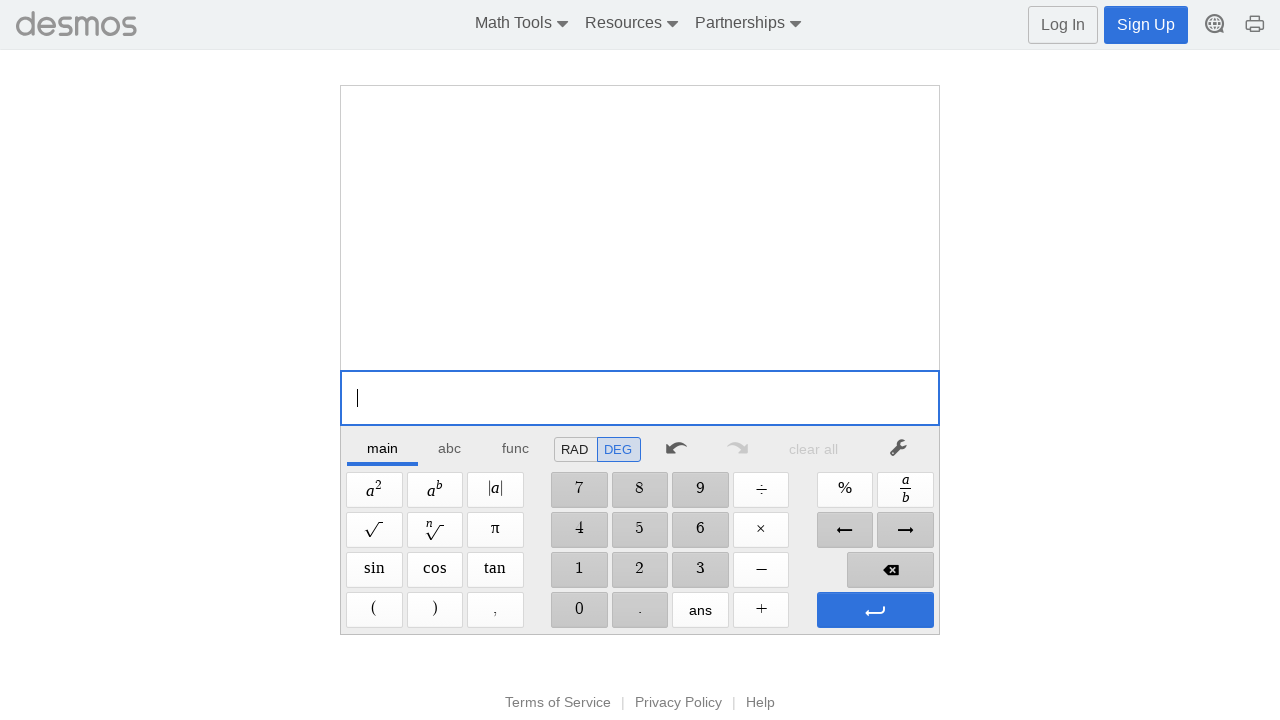

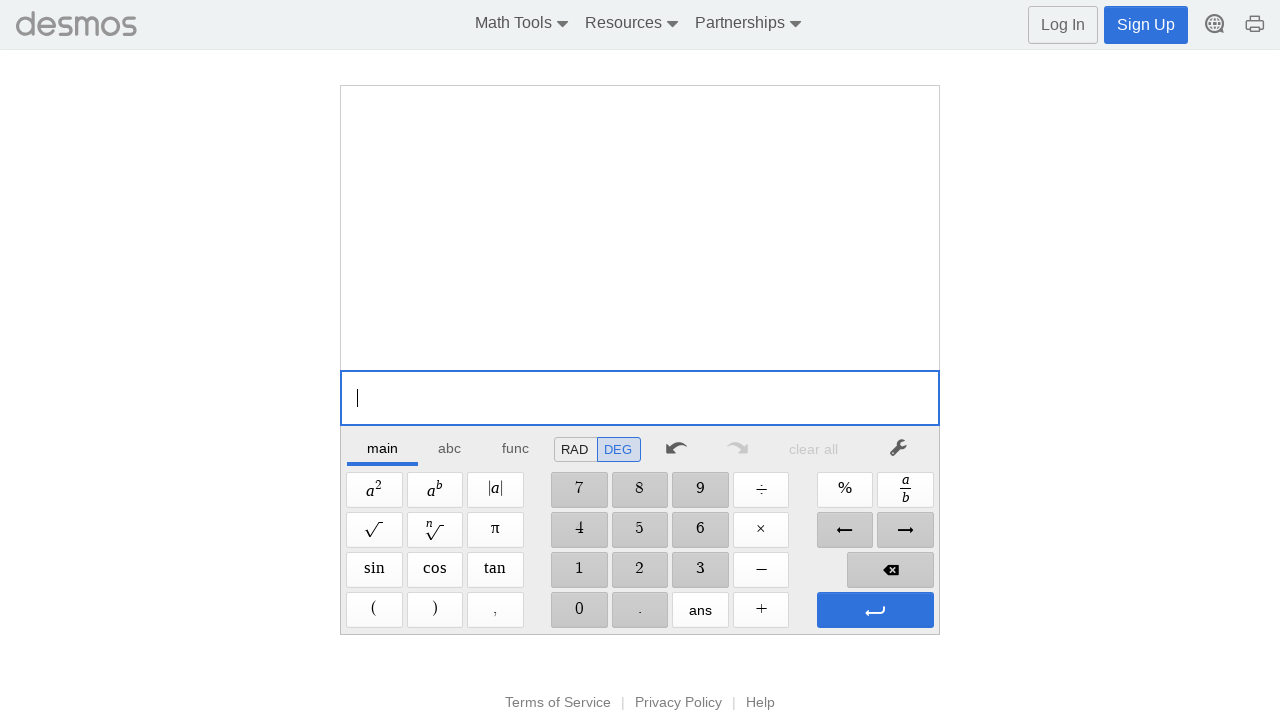